Tests video playback functionality by navigating to the Jesus Film Project watch page, clicking on a specific video title ("Jesus Calms the Storm"), and verifying that video elements load on the video player page.

Starting URL: https://www.jesusfilm.org/watch

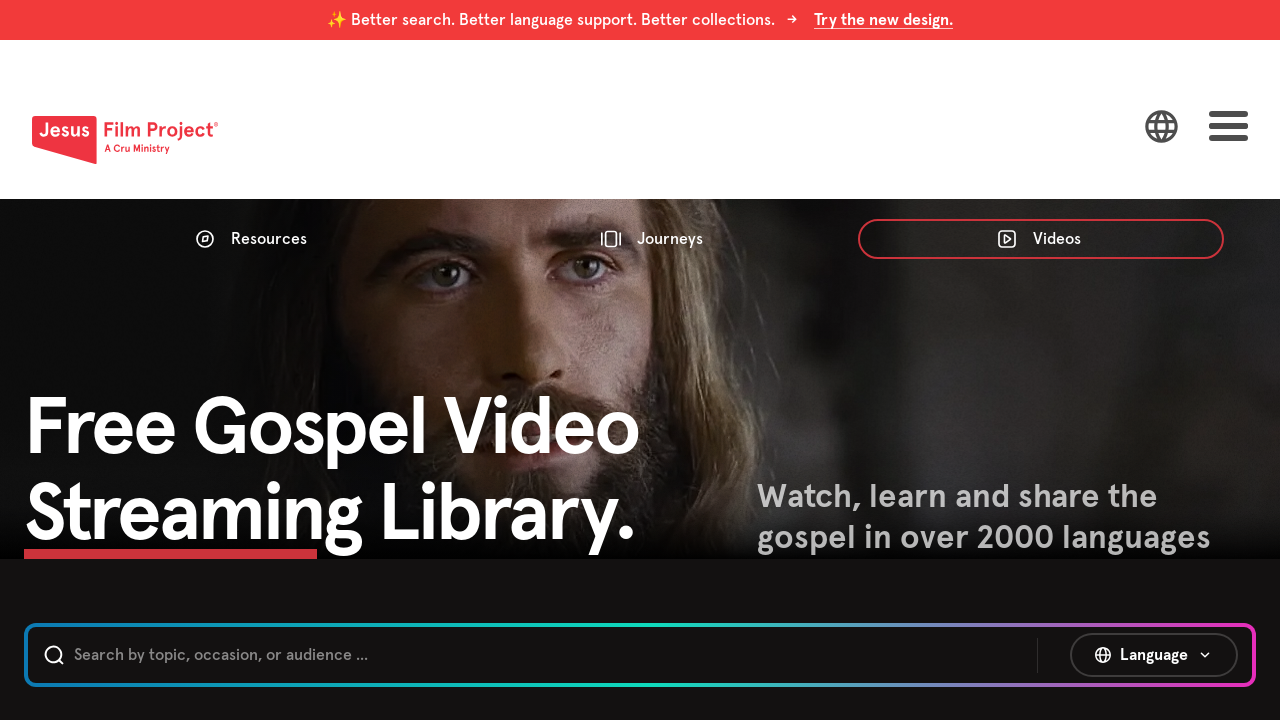

Waited for page DOM content to load
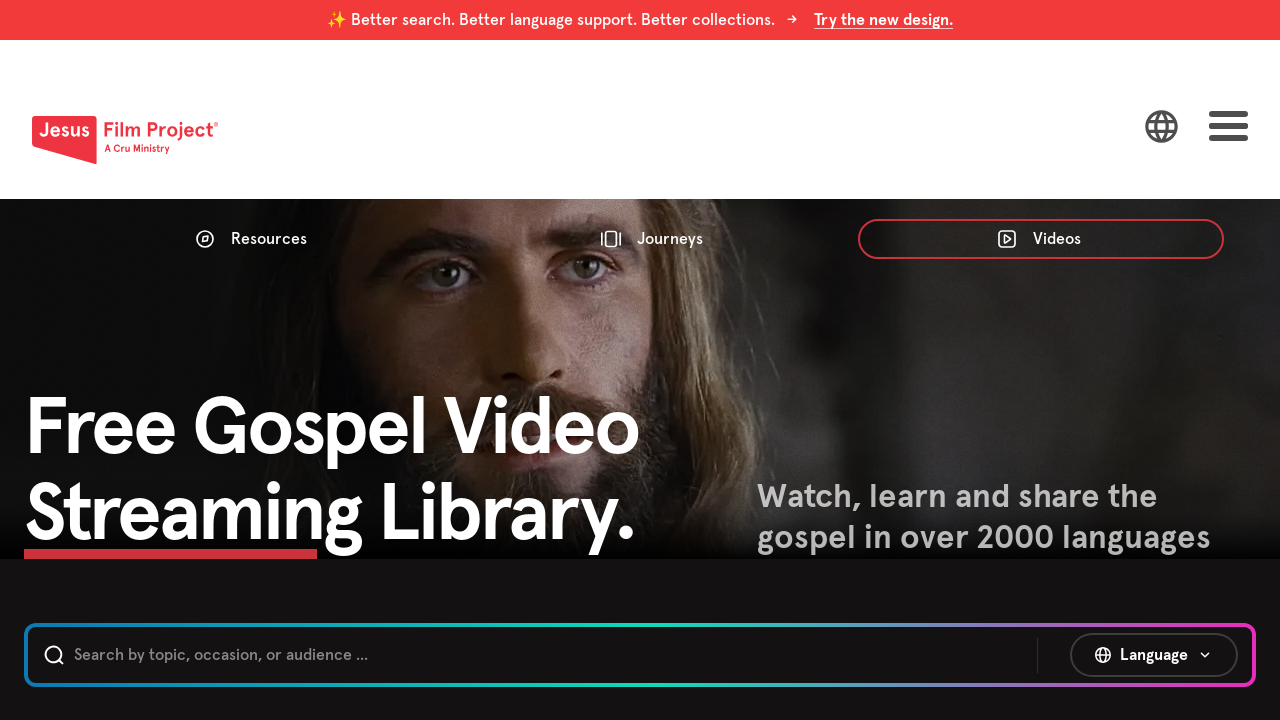

Waited for video cards or buttons to appear on the page
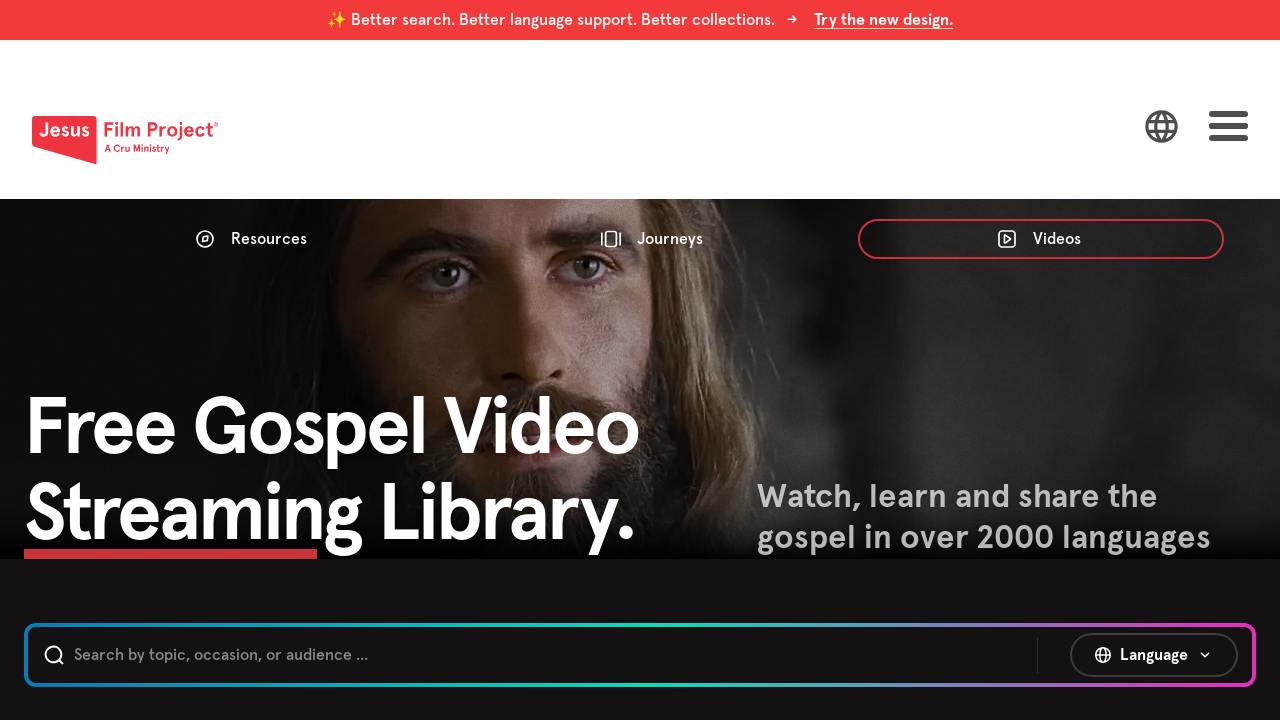

Located 'Jesus Calms the Storm' video title button
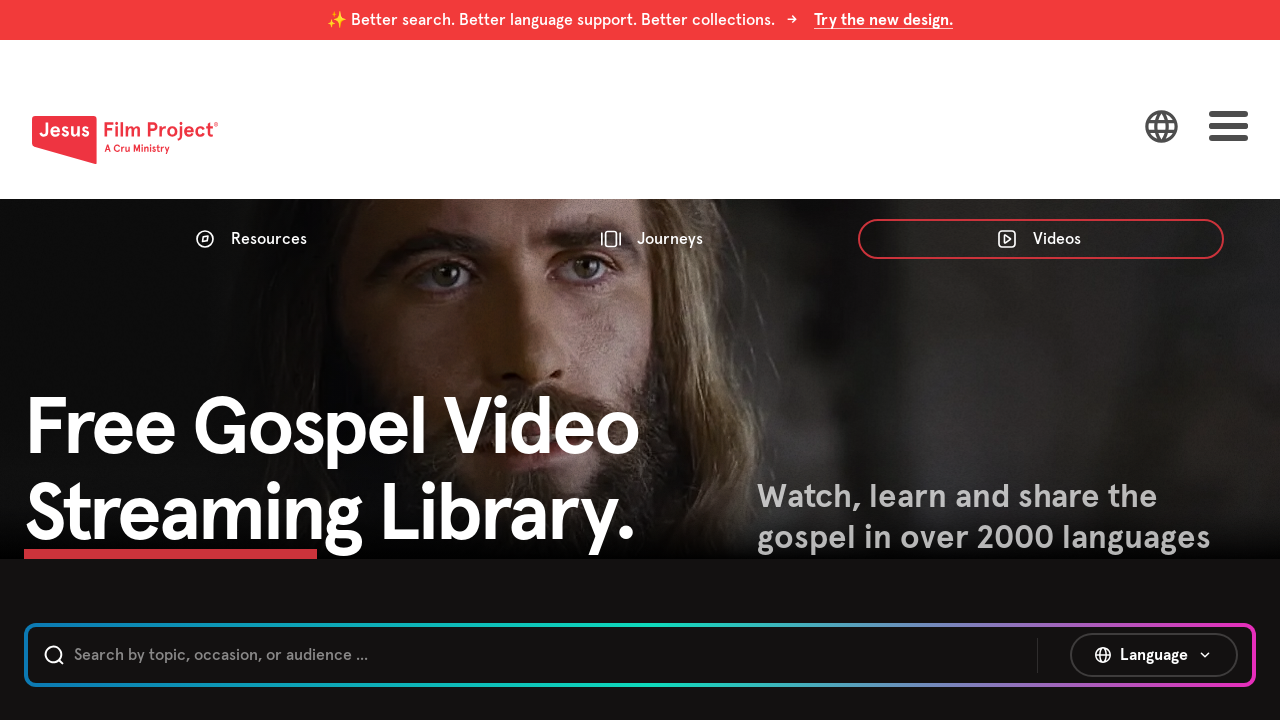

Verified video title button is visible
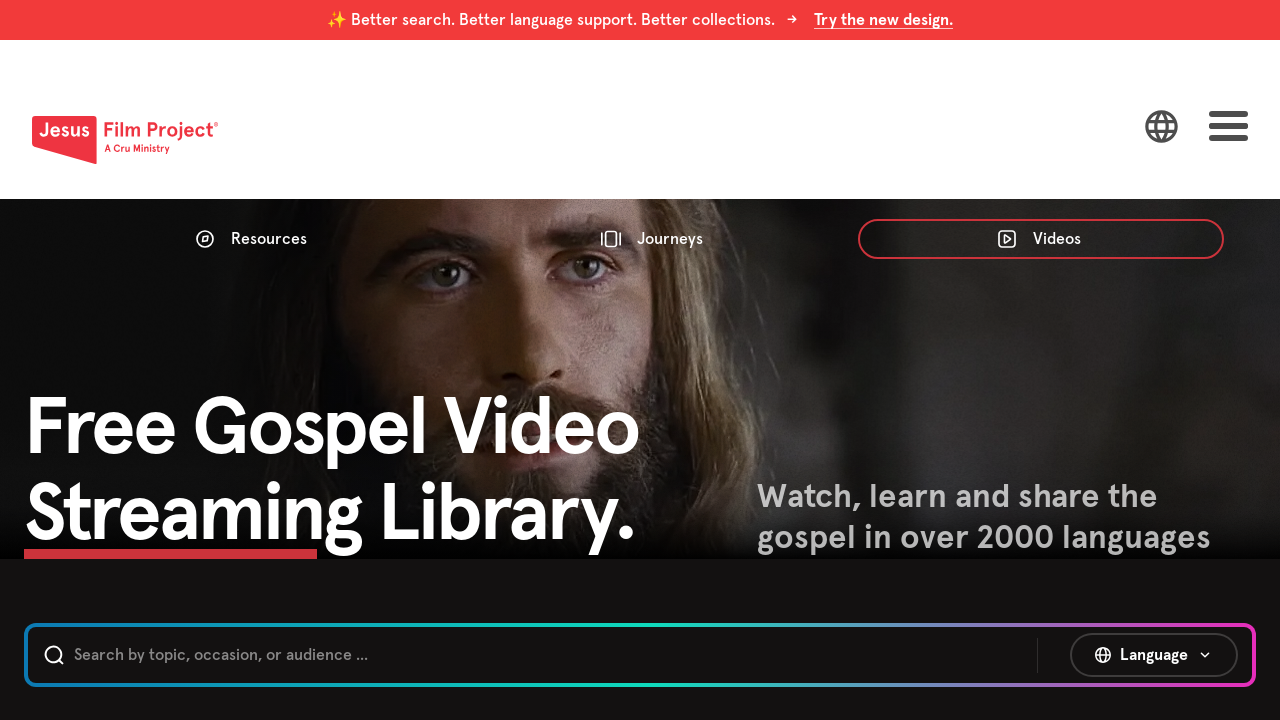

Clicked on 'Jesus Calms the Storm' video to navigate to video player page at (796, 360) on internal:role=button[name="Jesus Calms the Storm Jesus Calms the Storm Chapter 1
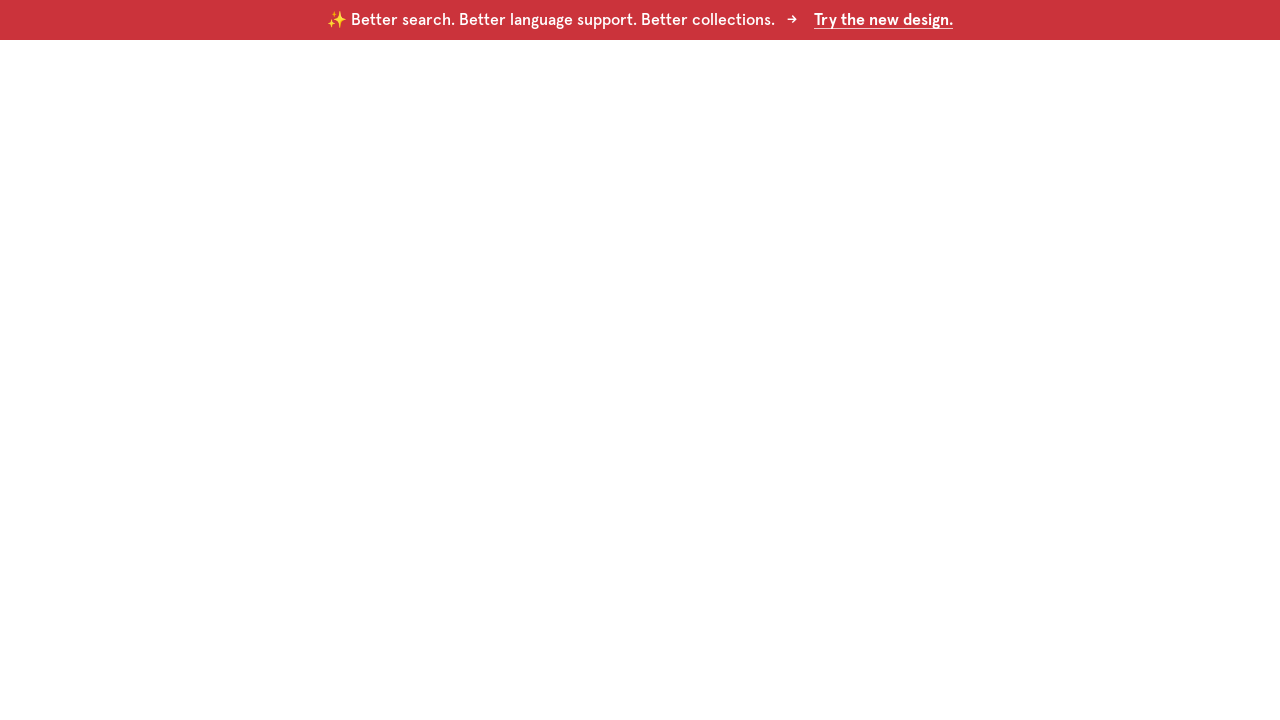

Navigation to video watch page completed
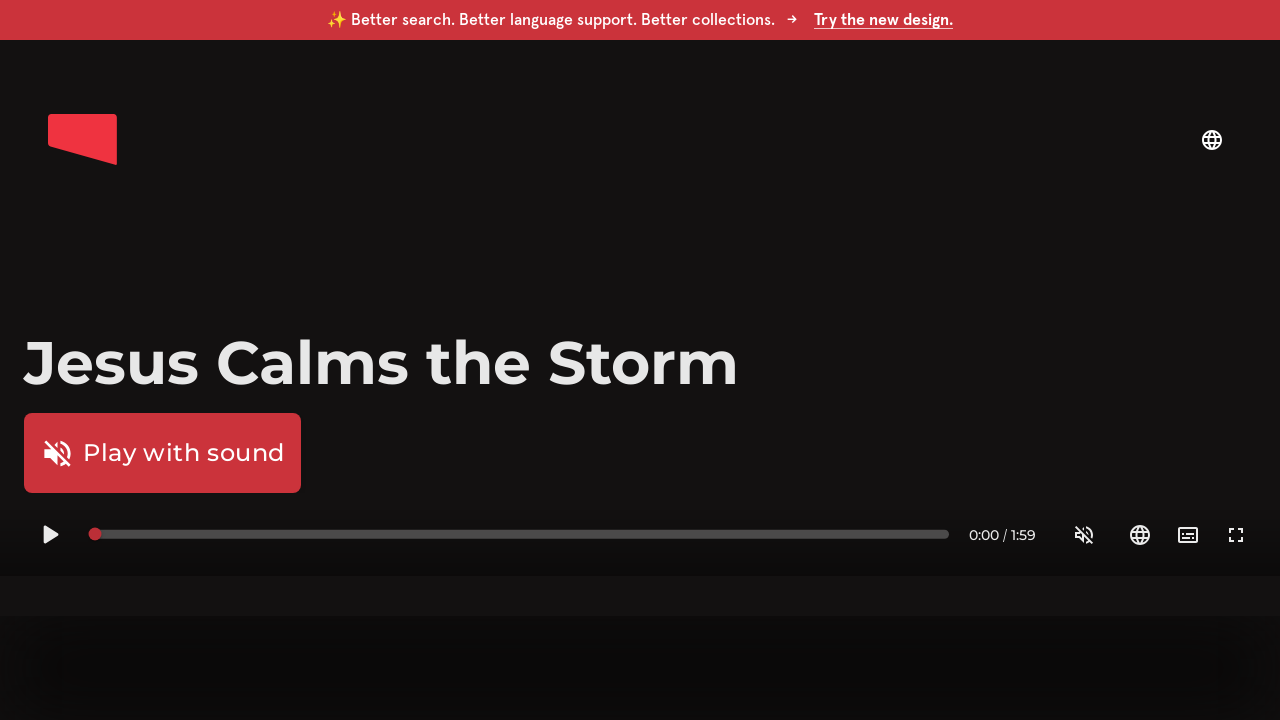

Waited for video player elements to load on the page
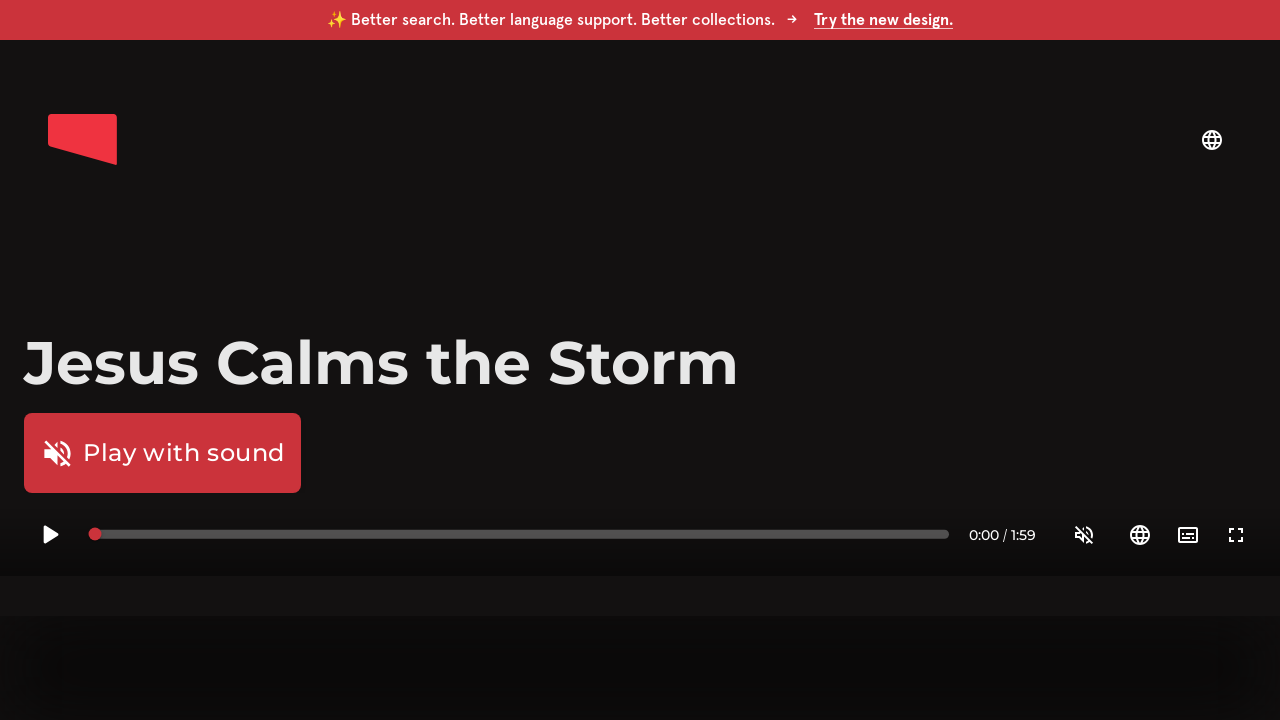

Confirmed that video HTML elements are present in the DOM
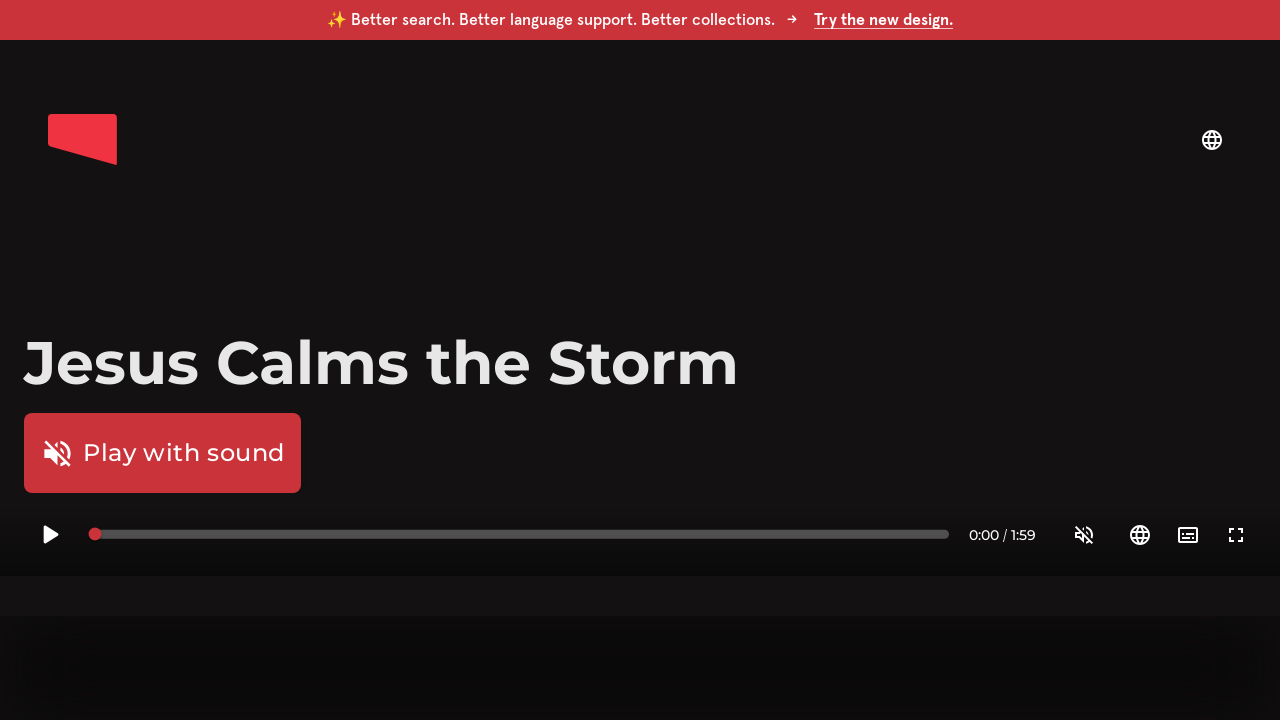

Located all video elements on the page
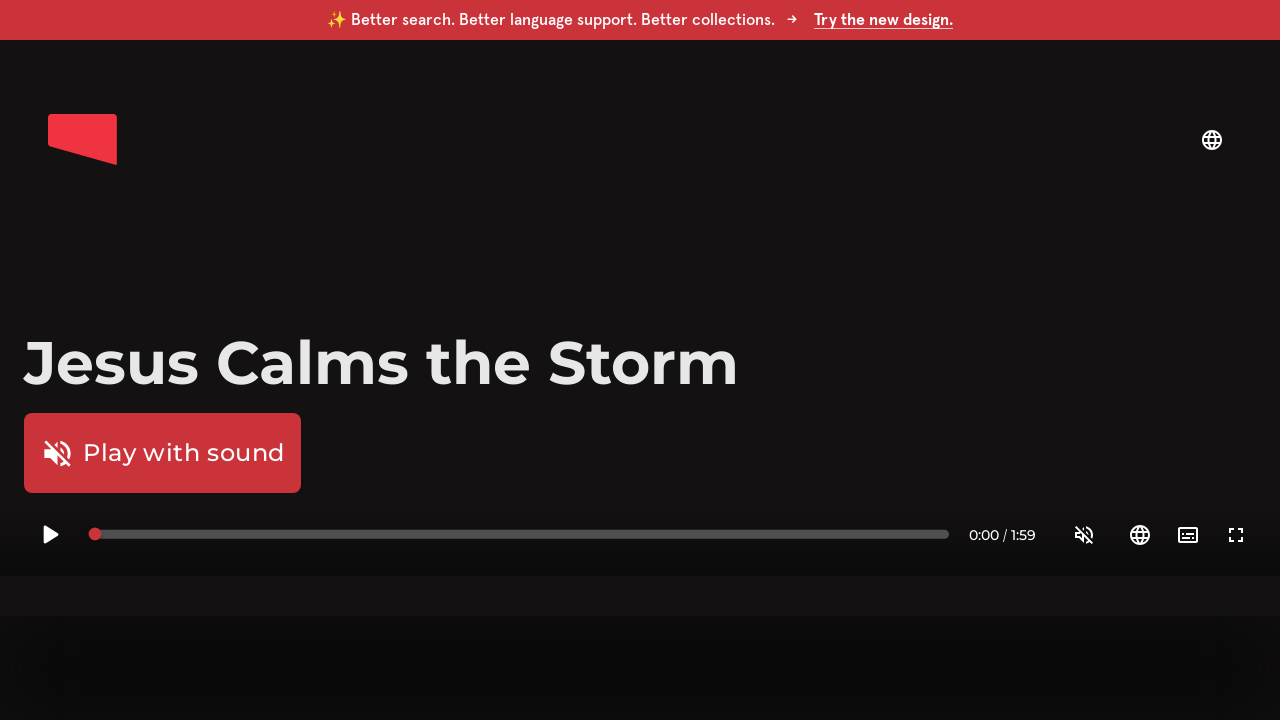

Counted 1 video element(s) on the page
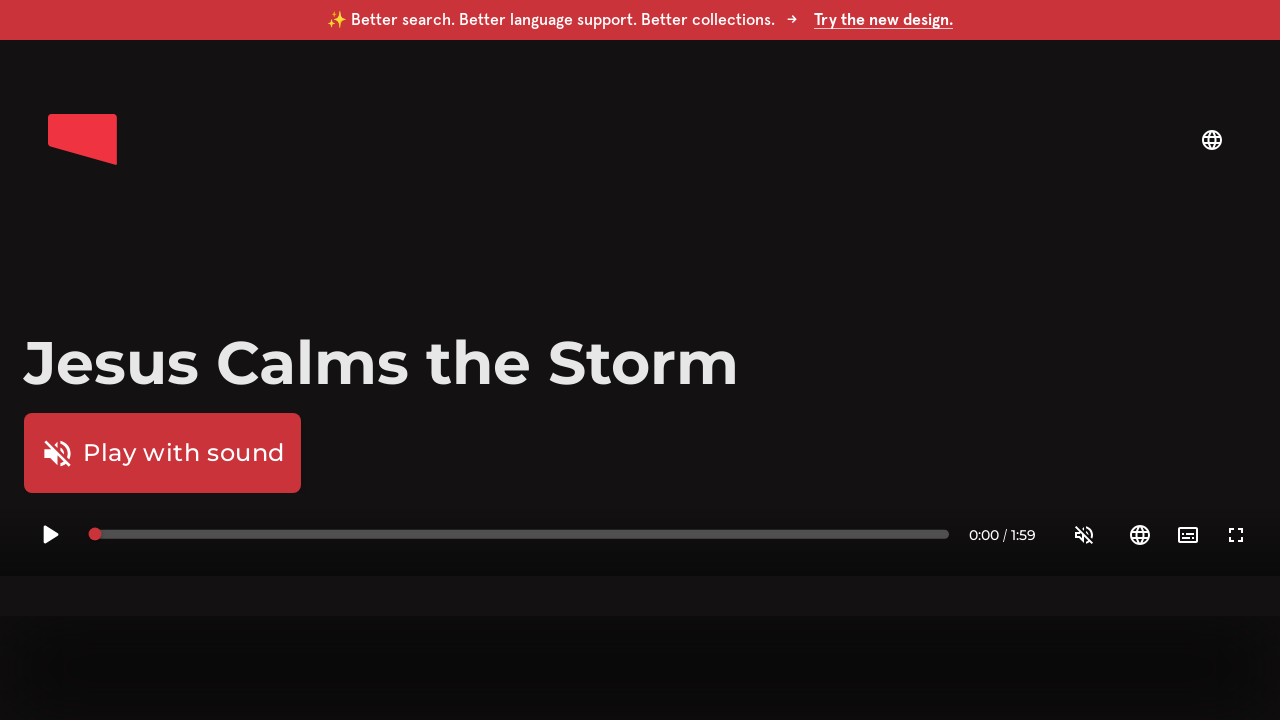

Verified that at least one video element exists on the page
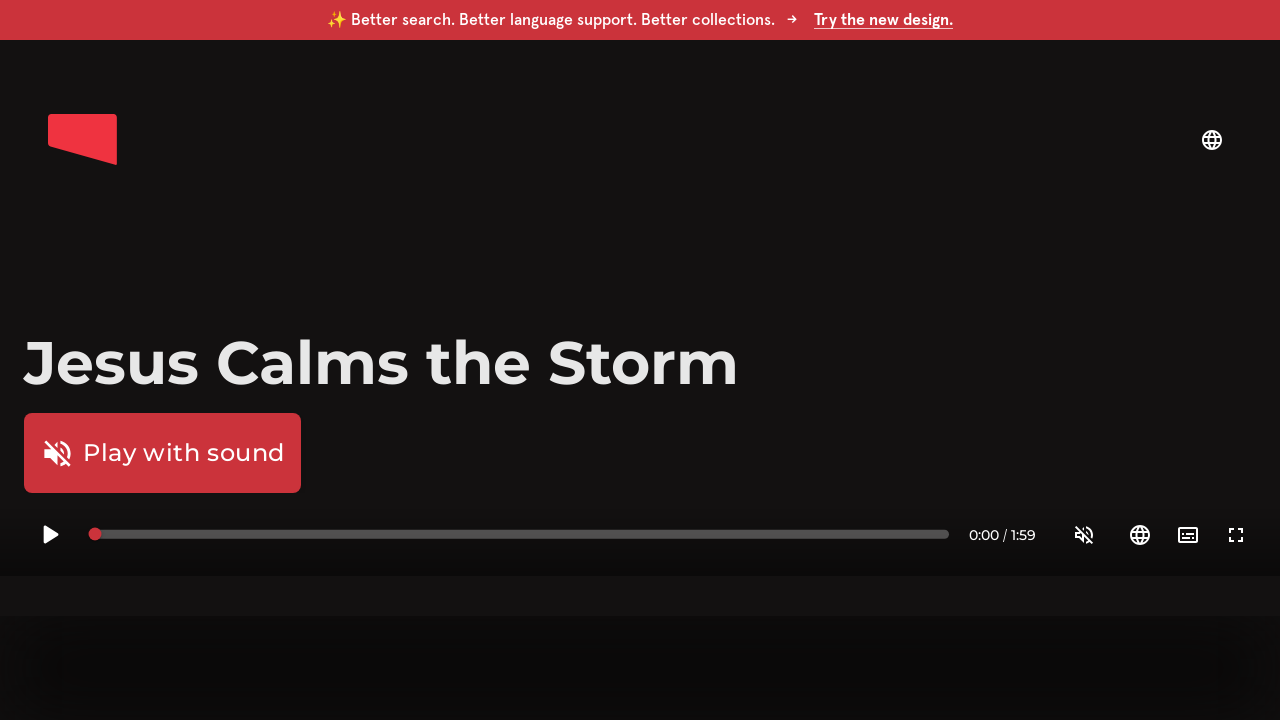

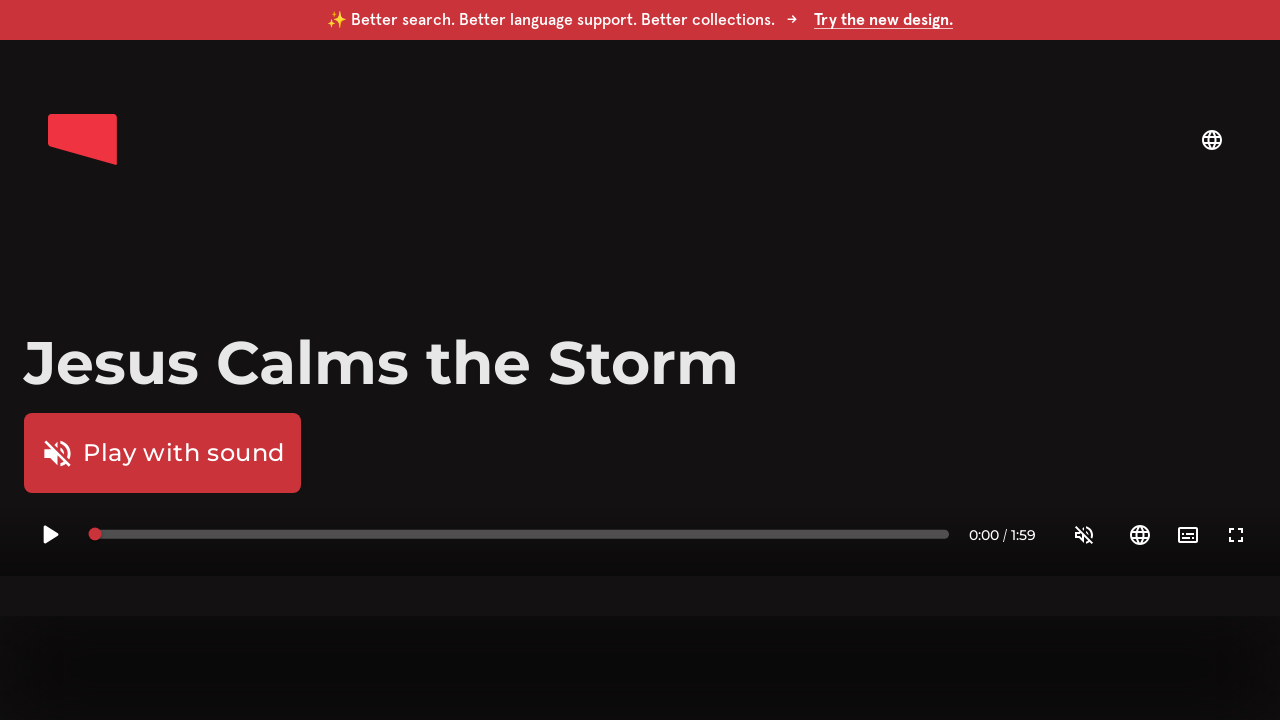